Tests Ctrl+Click functionality by navigating to jQuery UI homepage and performing a Ctrl+Click on the "Draggable" link to open it in a new tab.

Starting URL: https://jqueryui.com/

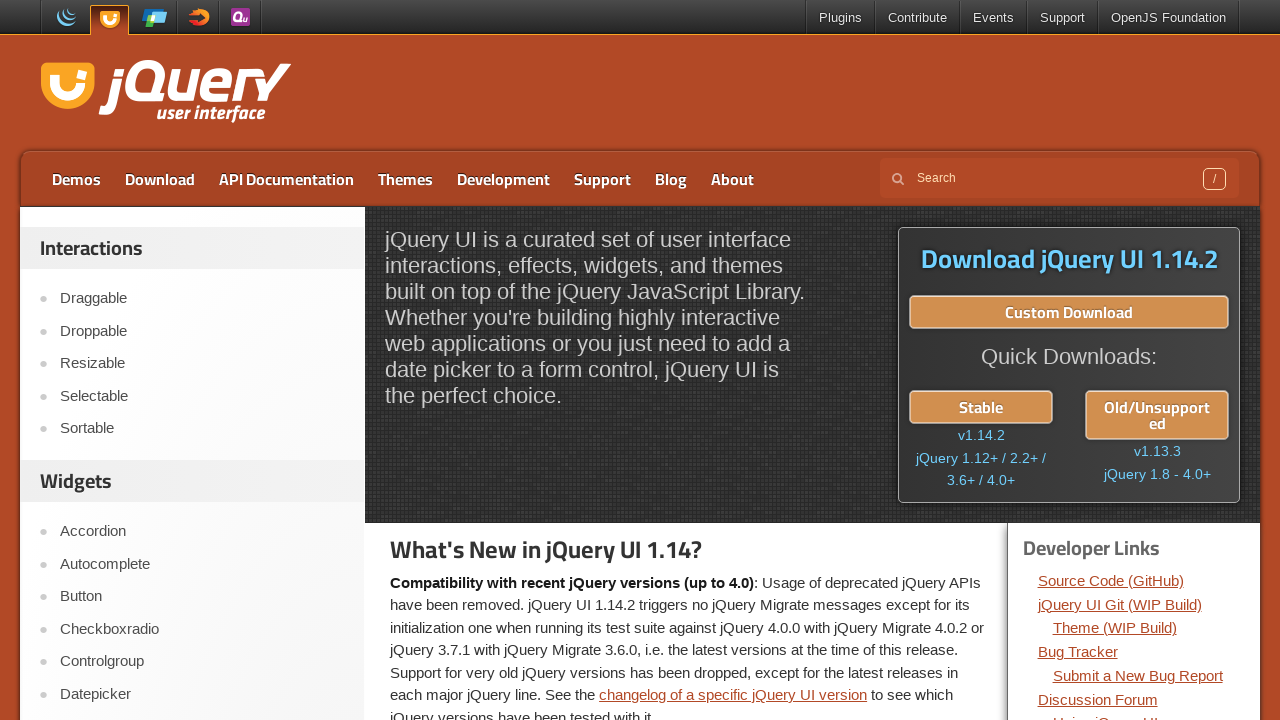

Waited for Draggable link to be visible on jQuery UI homepage
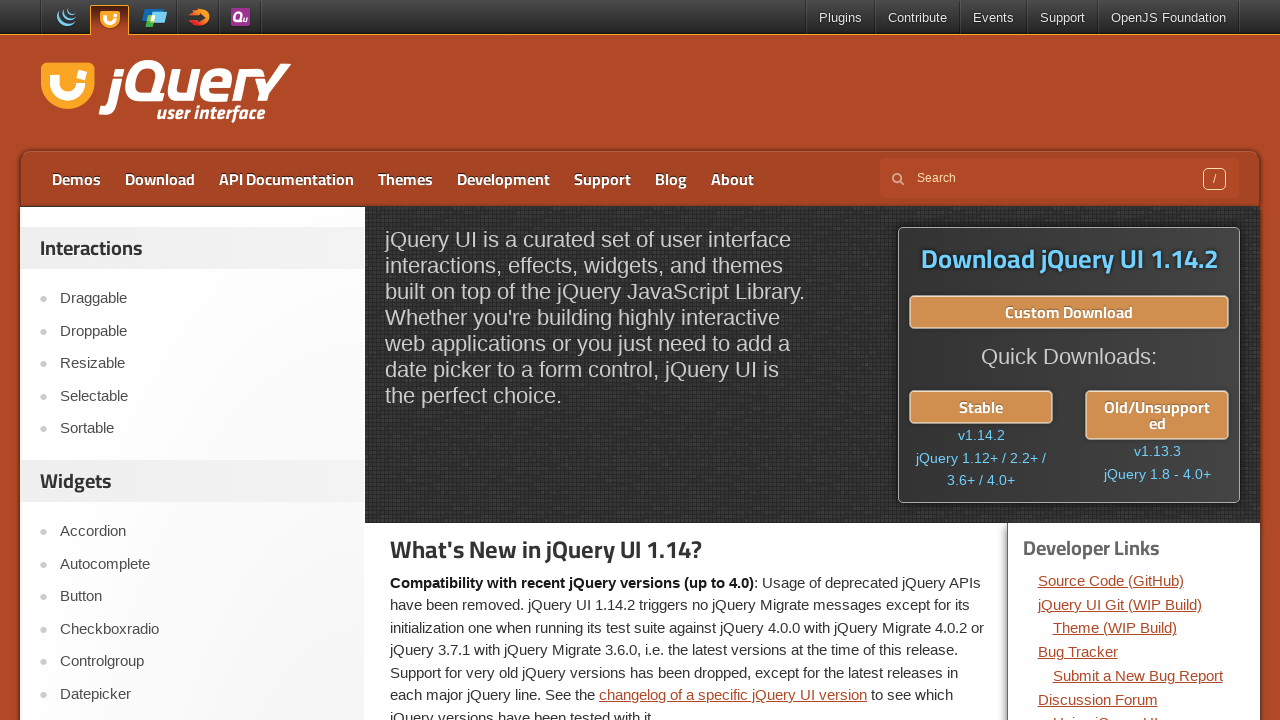

Performed Ctrl+Click on Draggable link to open in new tab at (202, 299) on text=Draggable
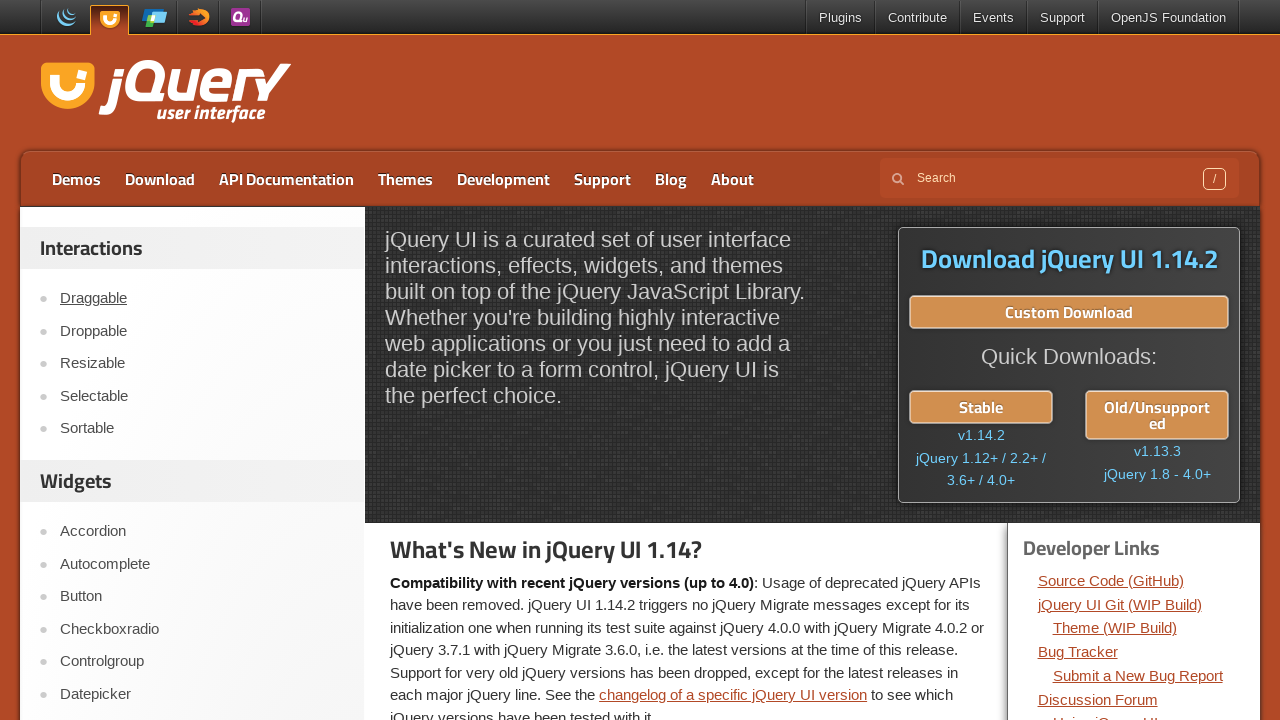

Waited 1 second for new tab to open
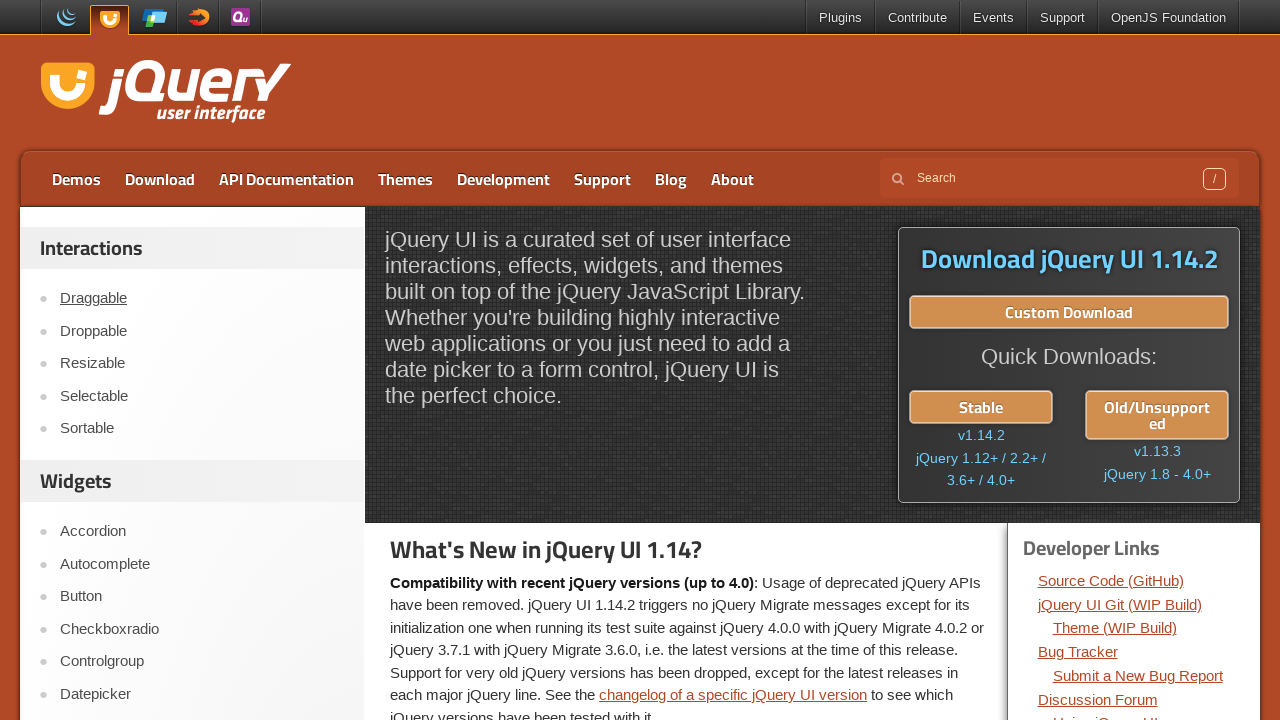

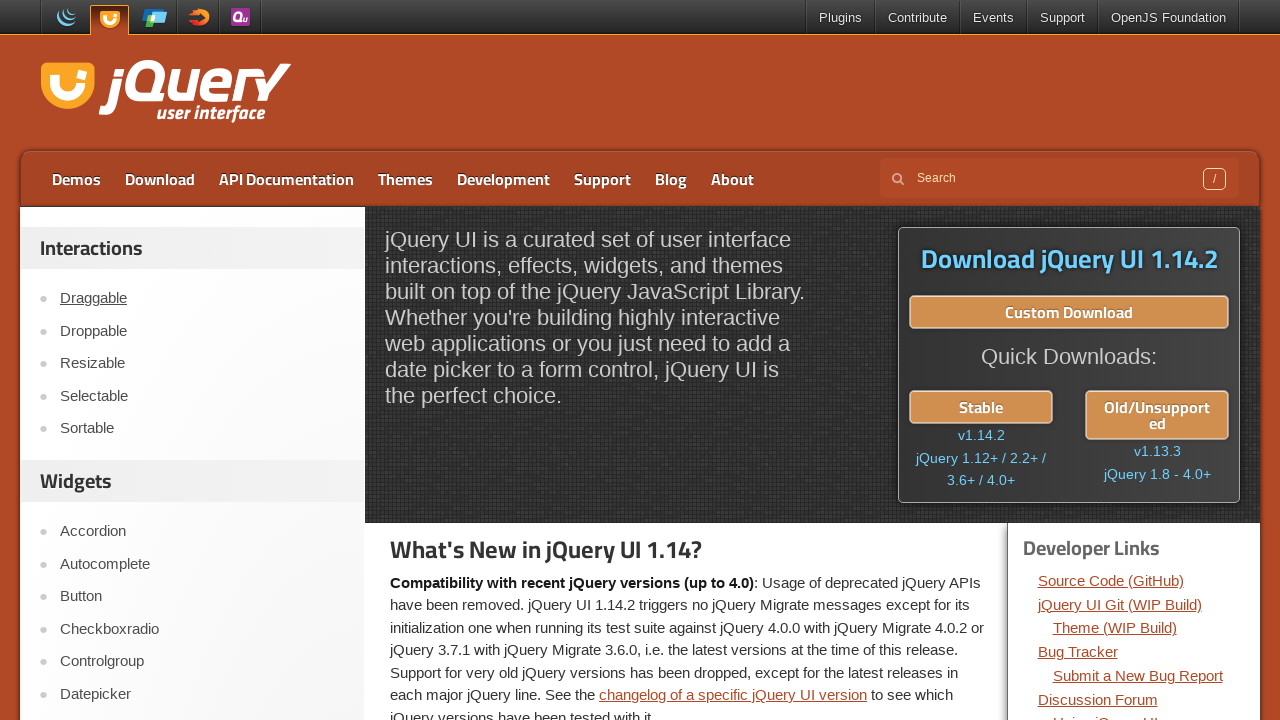